Tests drag and drop functionality by dragging an element and dropping it on a target area

Starting URL: https://v1.training-support.net/selenium/drag-drop

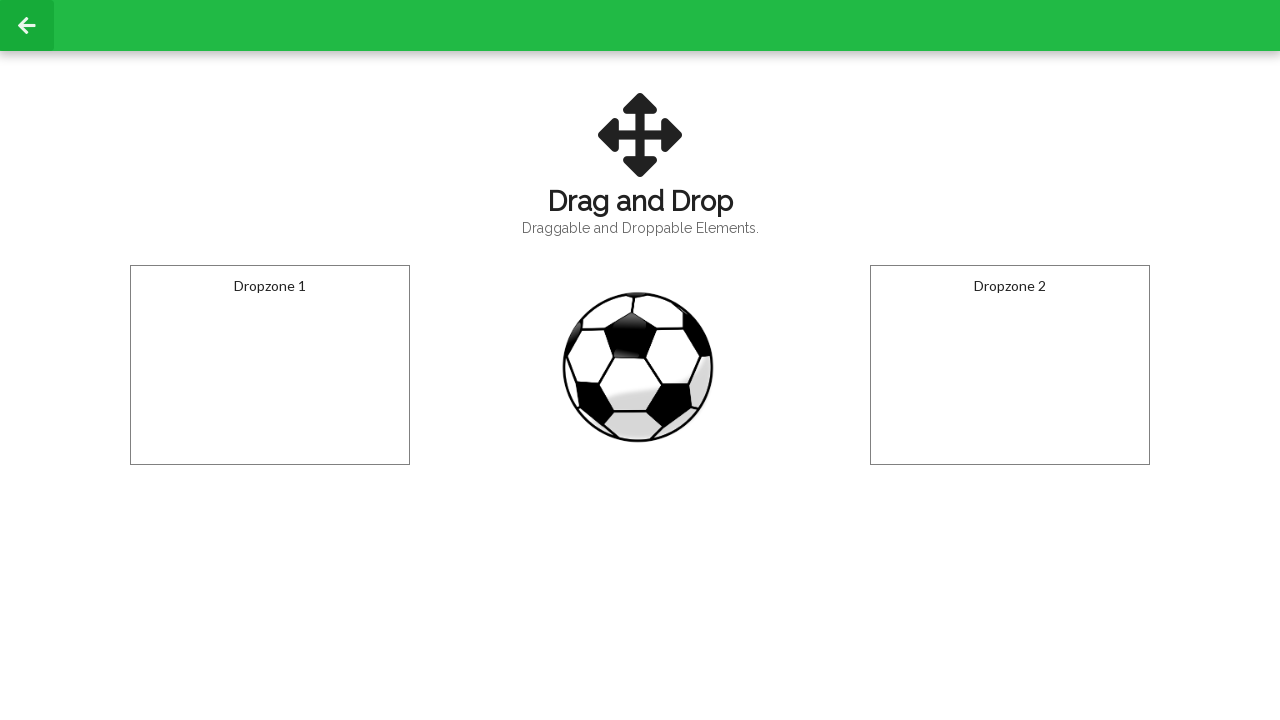

Waited for draggable element to be visible
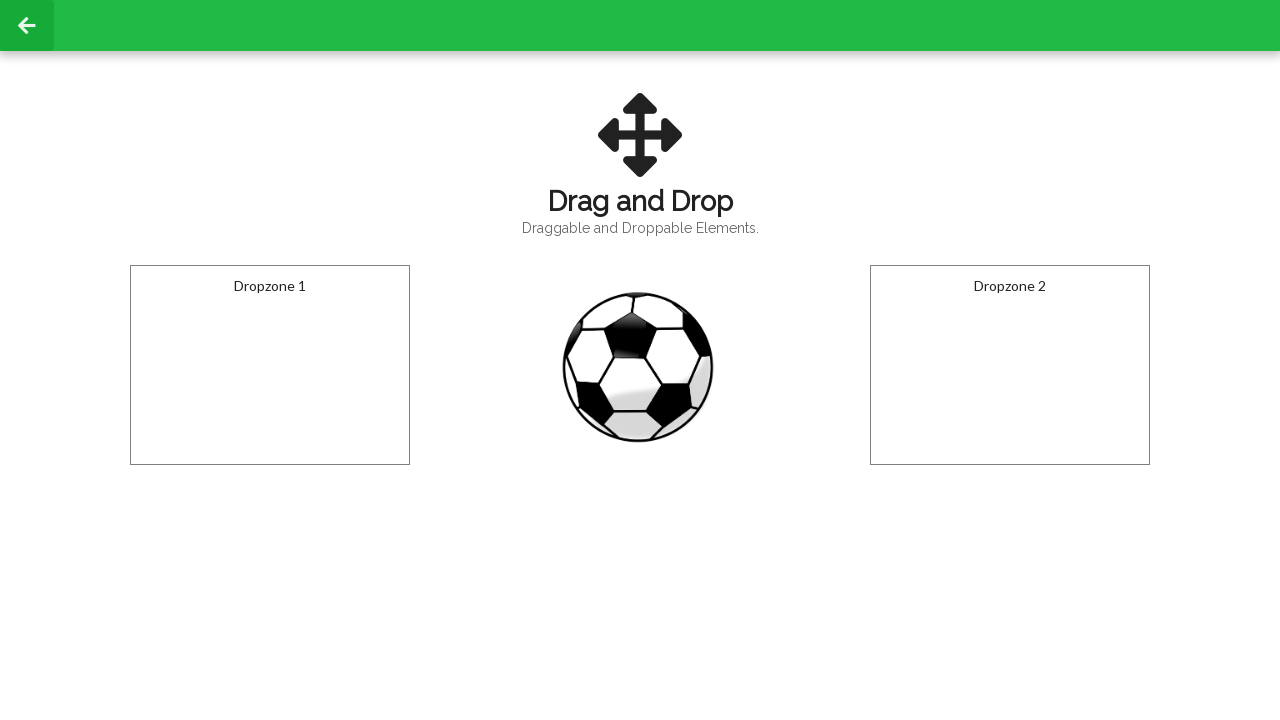

Waited for droppable target element to be visible
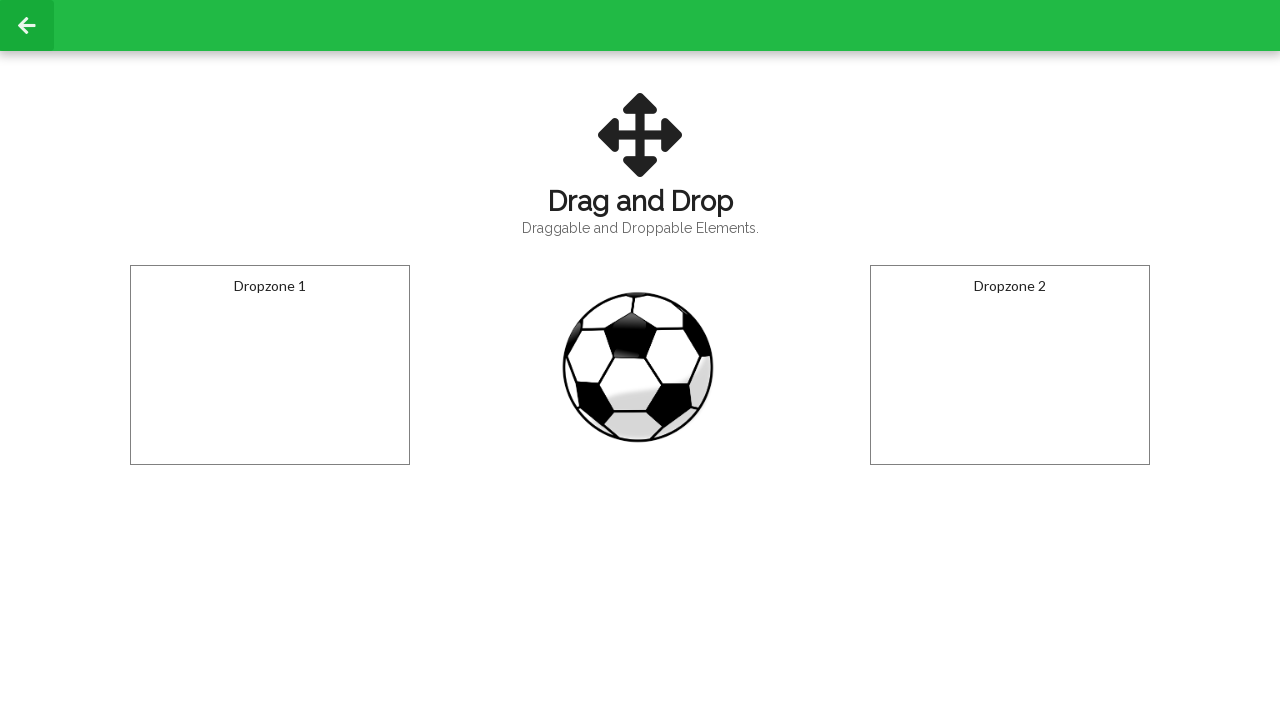

Performed drag and drop action from draggable element to droppable target at (270, 365)
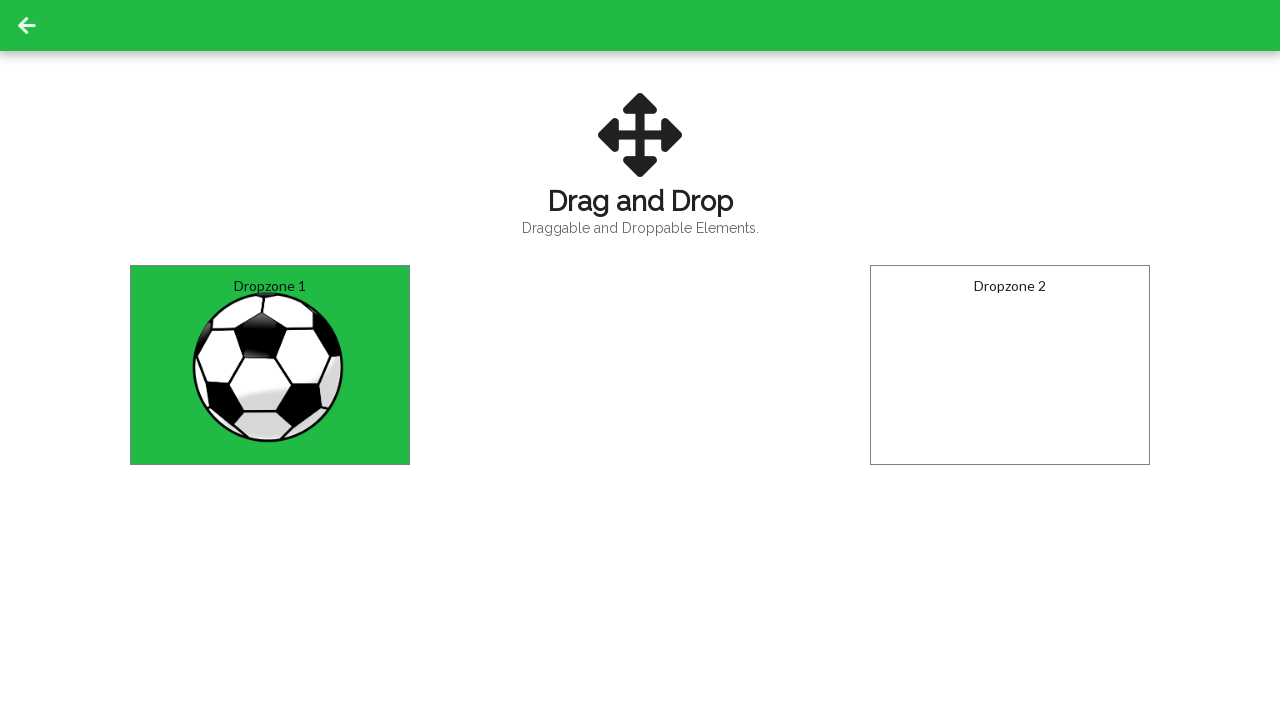

Waited 500ms for drop action to complete
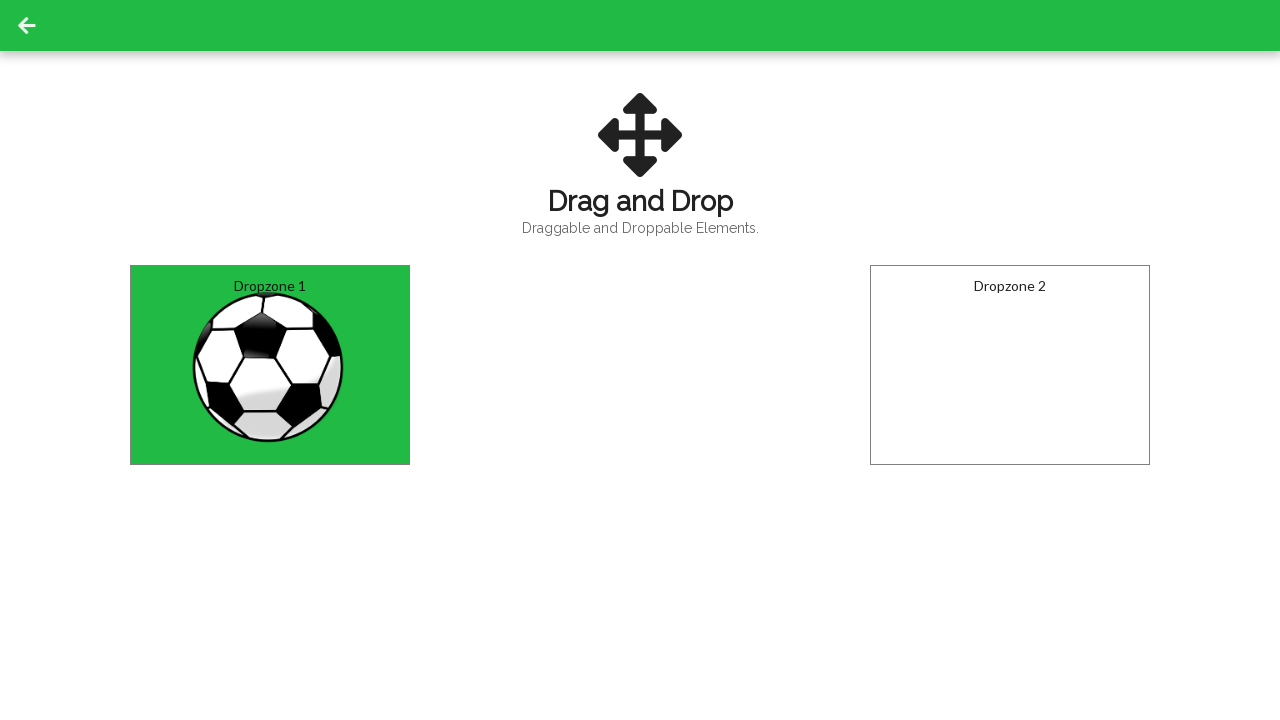

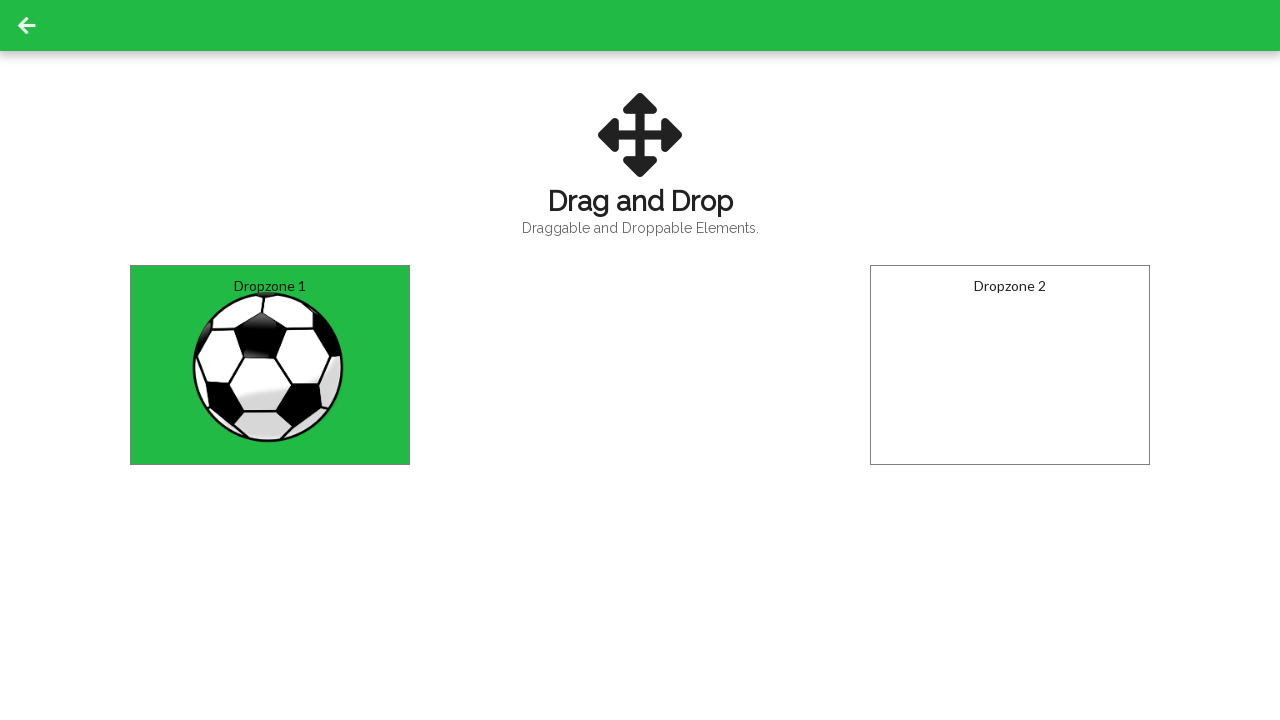